Tests filtering to display only active (incomplete) items

Starting URL: https://demo.playwright.dev/todomvc

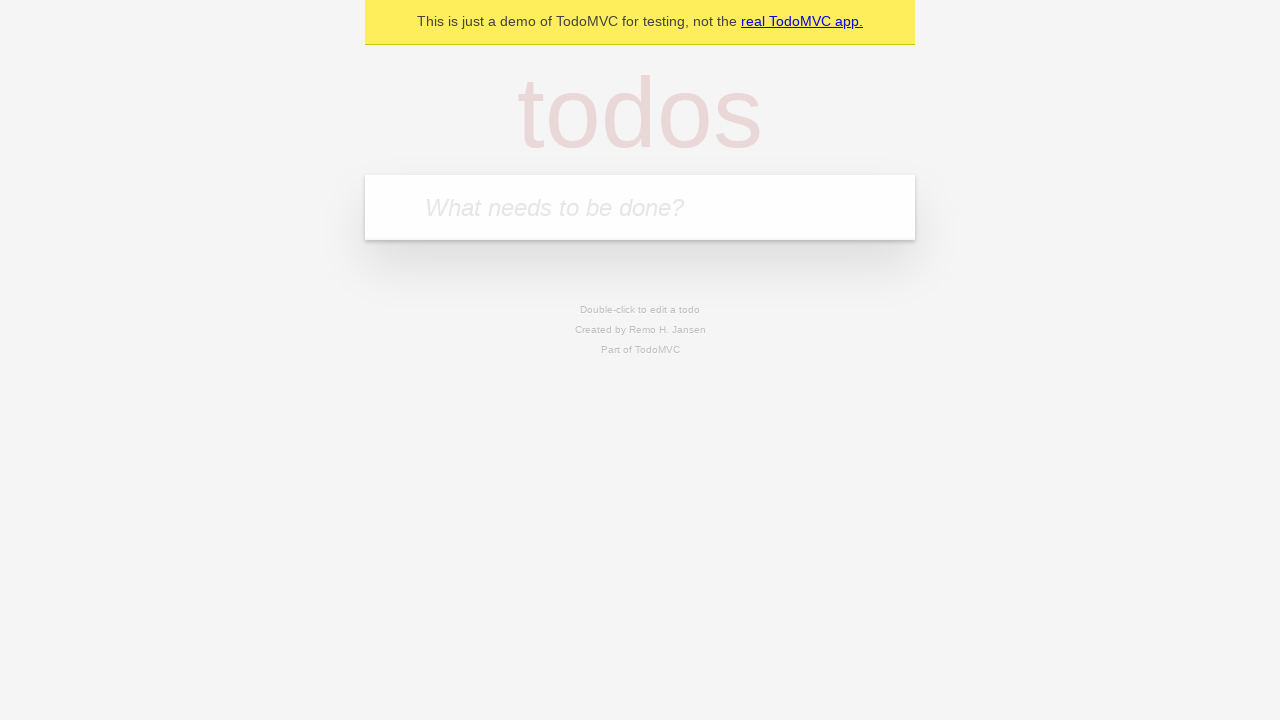

Filled first todo input with 'buy some cheese' on .new-todo
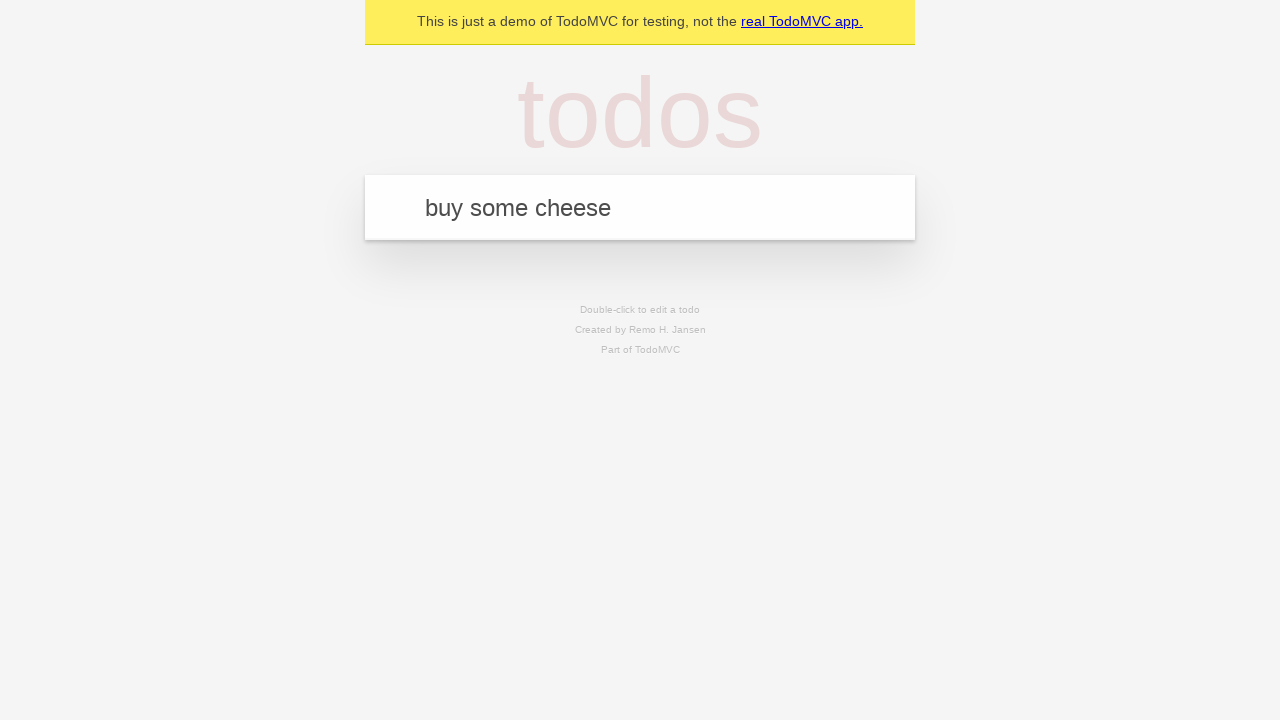

Pressed Enter to add first todo on .new-todo
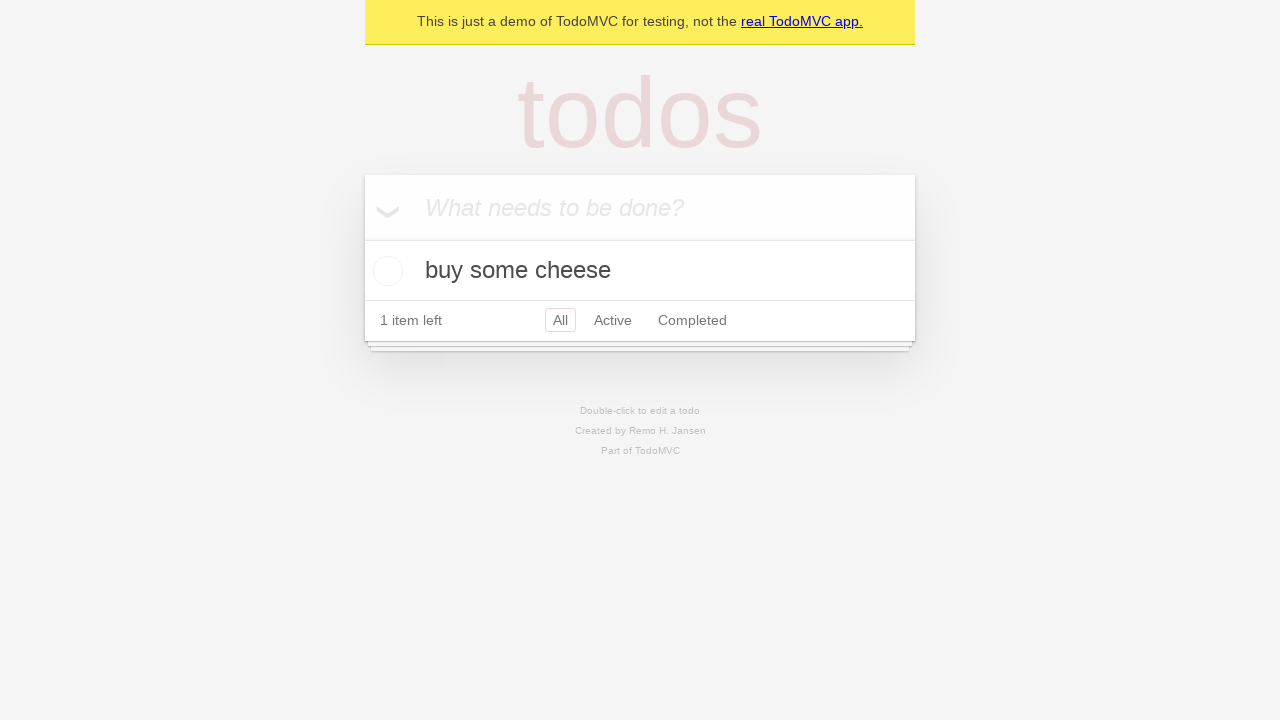

Filled second todo input with 'feed the cat' on .new-todo
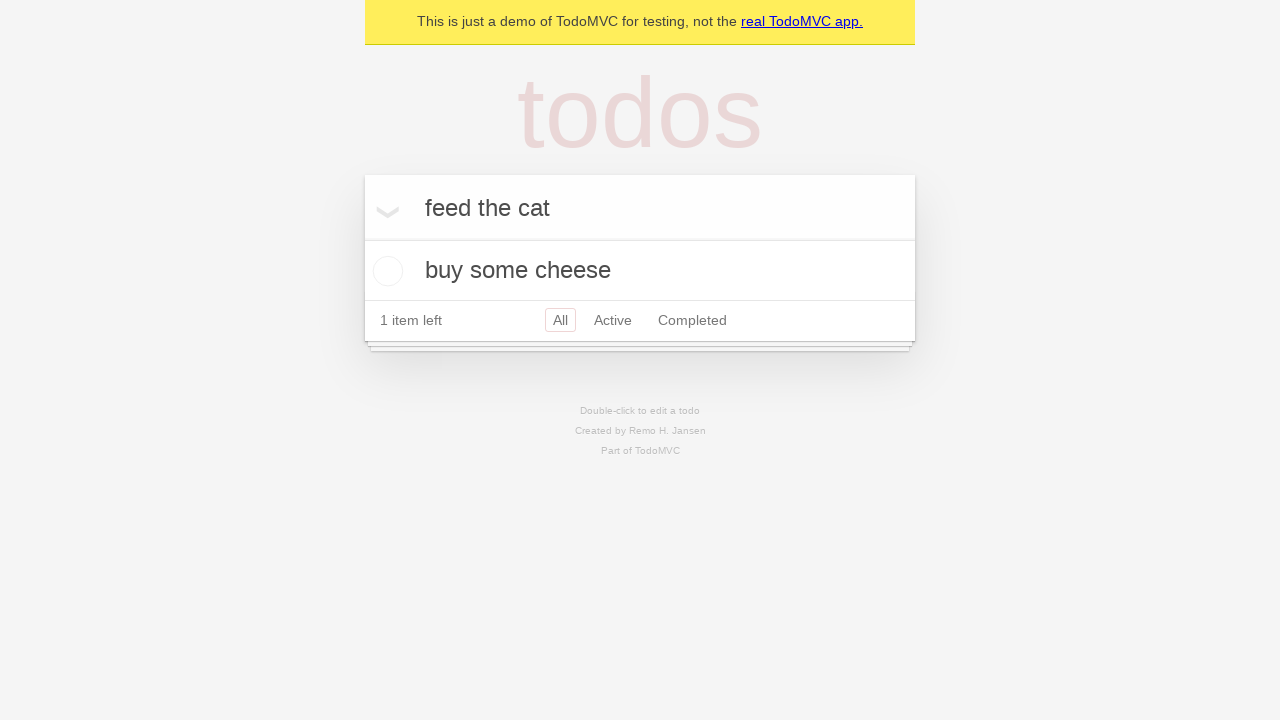

Pressed Enter to add second todo on .new-todo
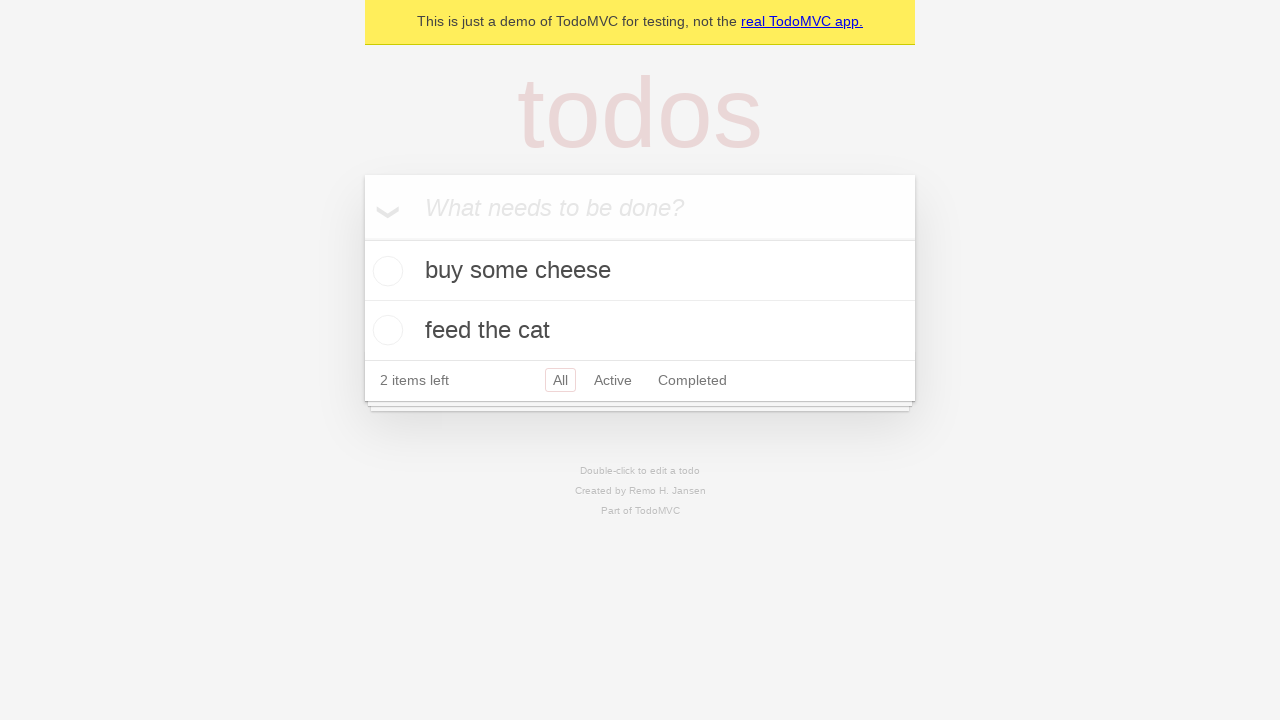

Filled third todo input with 'book a doctors appointment' on .new-todo
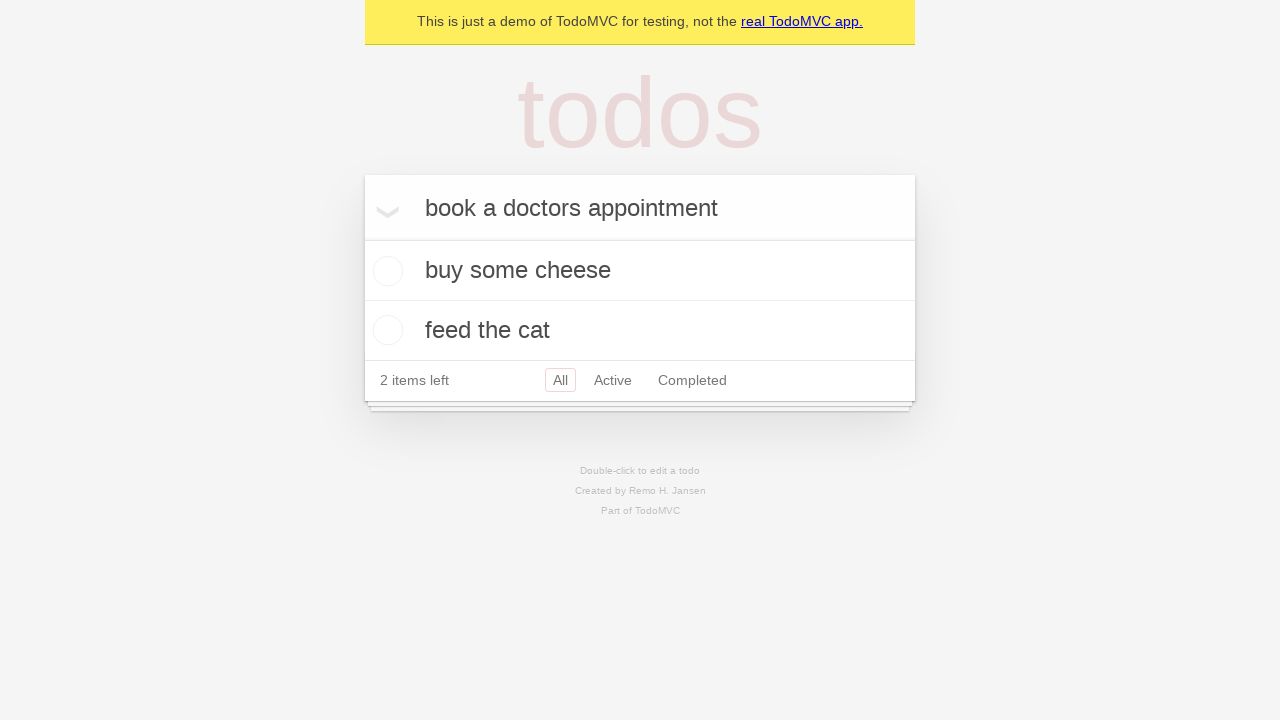

Pressed Enter to add third todo on .new-todo
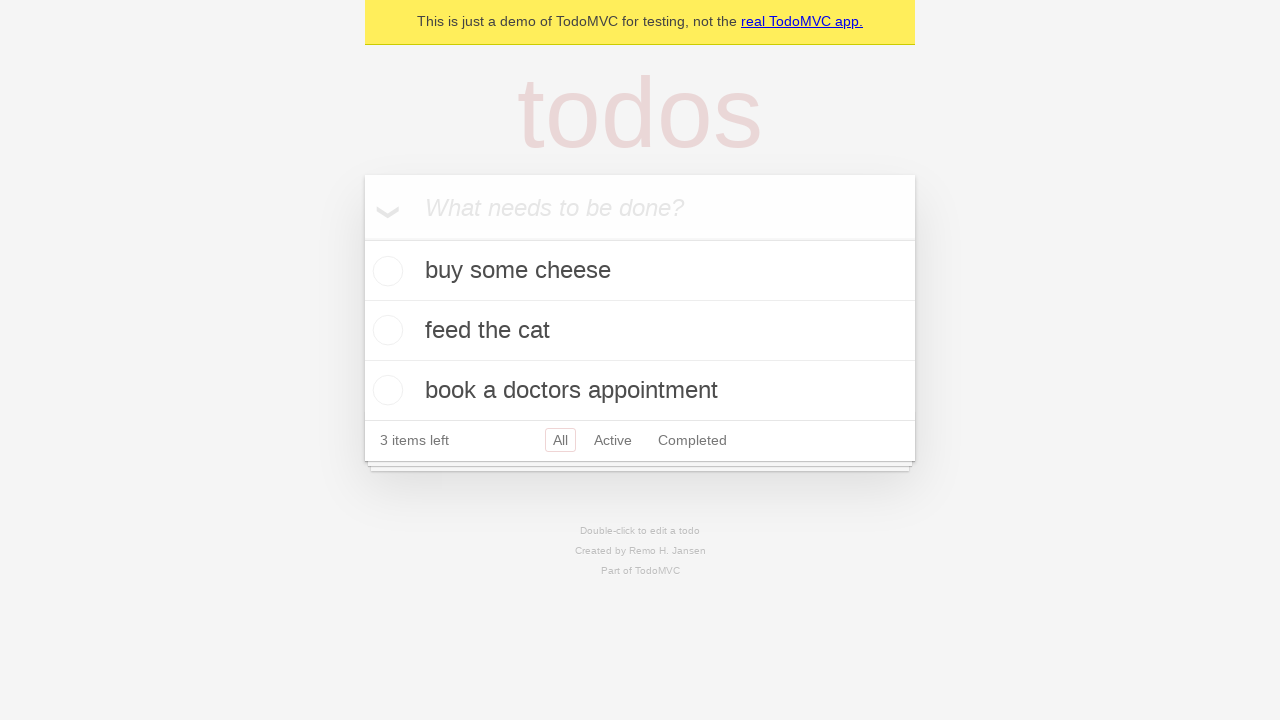

All three todos loaded in the list
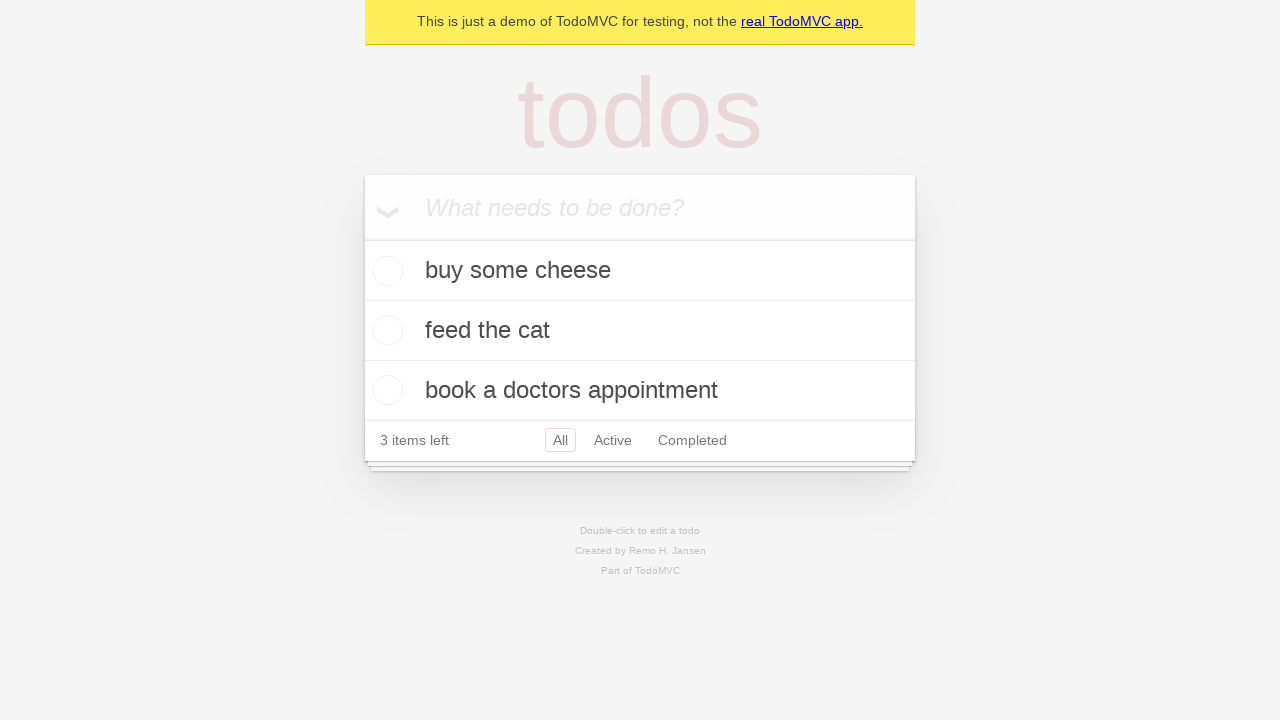

Marked second todo 'feed the cat' as complete at (385, 330) on .todo-list li .toggle >> nth=1
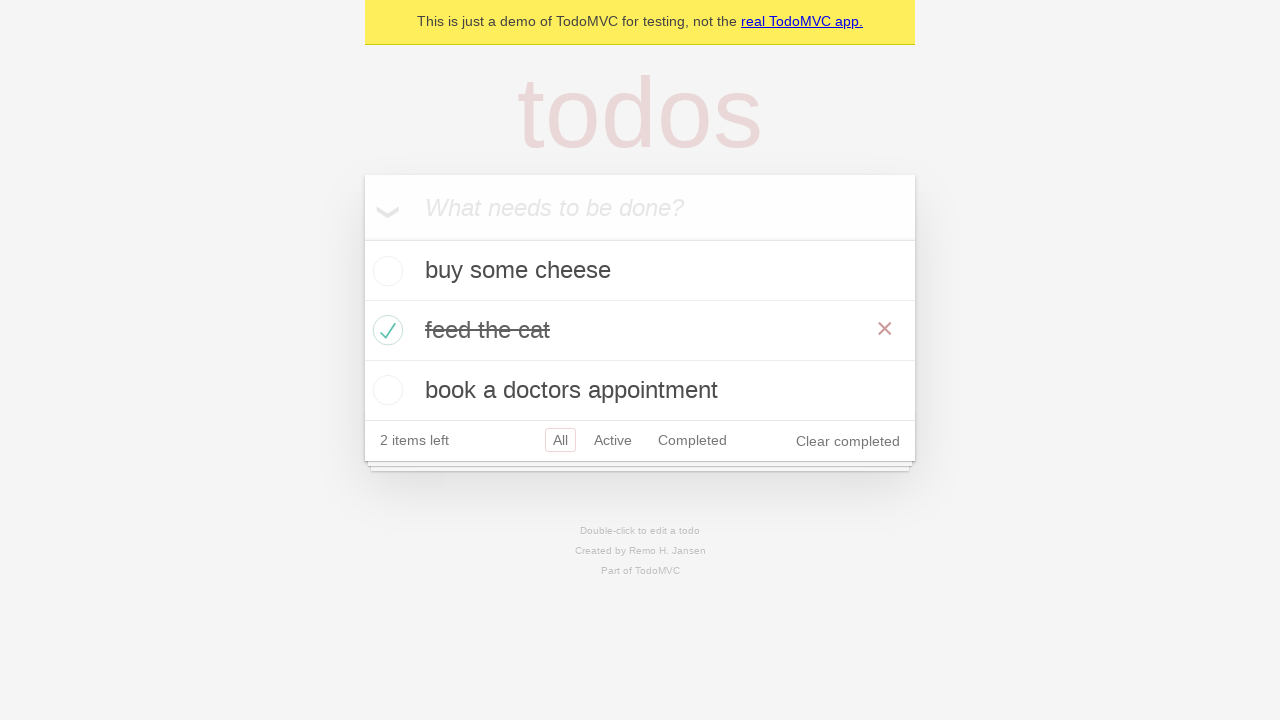

Clicked Active filter to display only incomplete items at (613, 440) on .filters >> text=Active
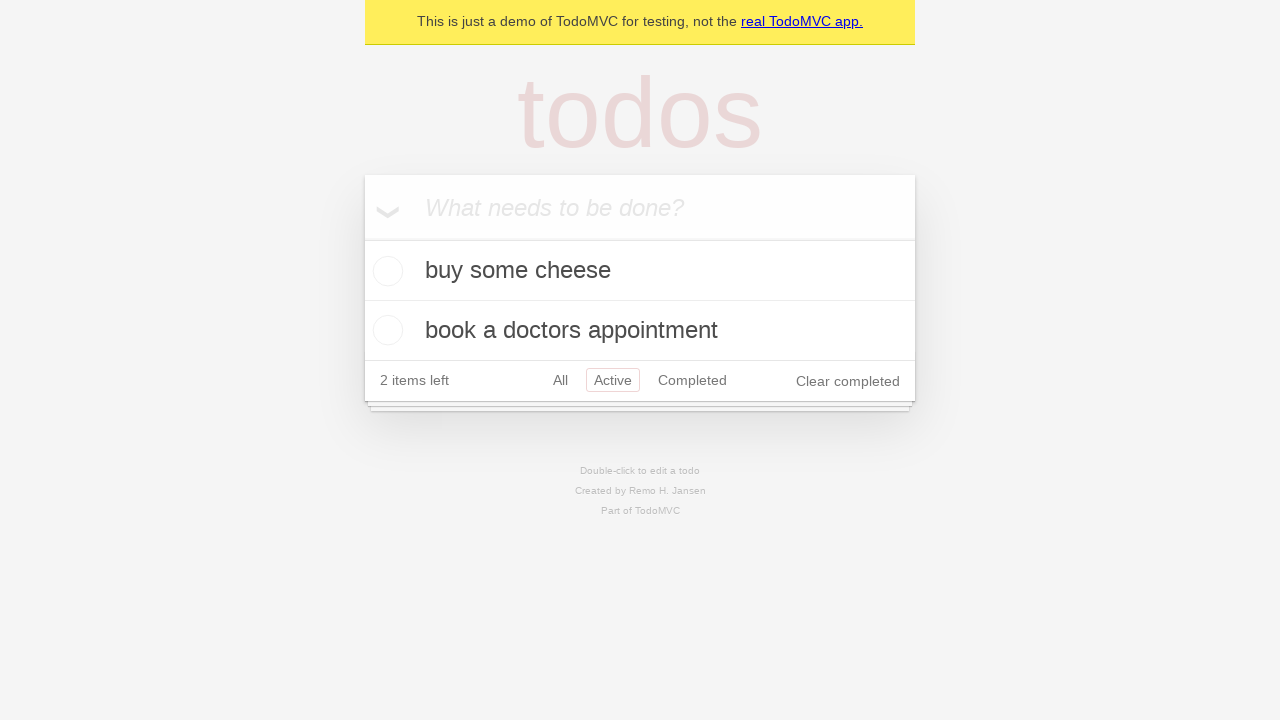

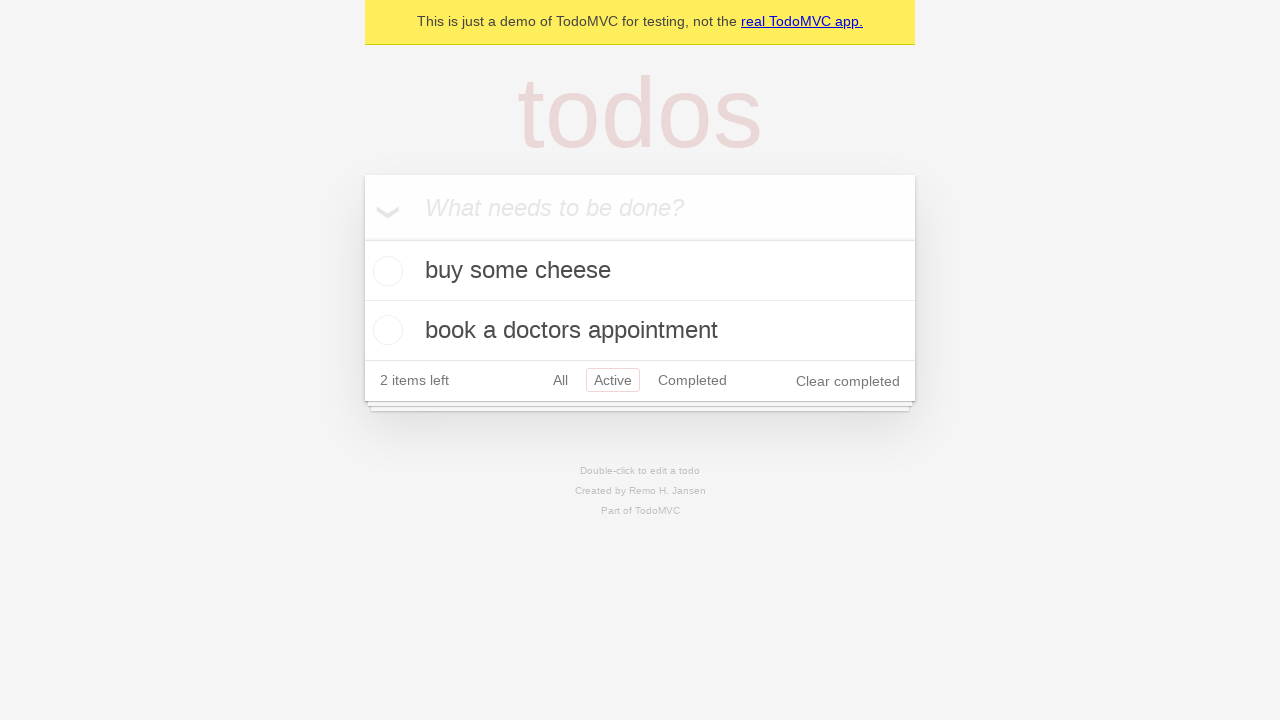